Tests page responsiveness by scrolling the table into view and measuring interaction time.

Starting URL: https://the-internet.herokuapp.com/large

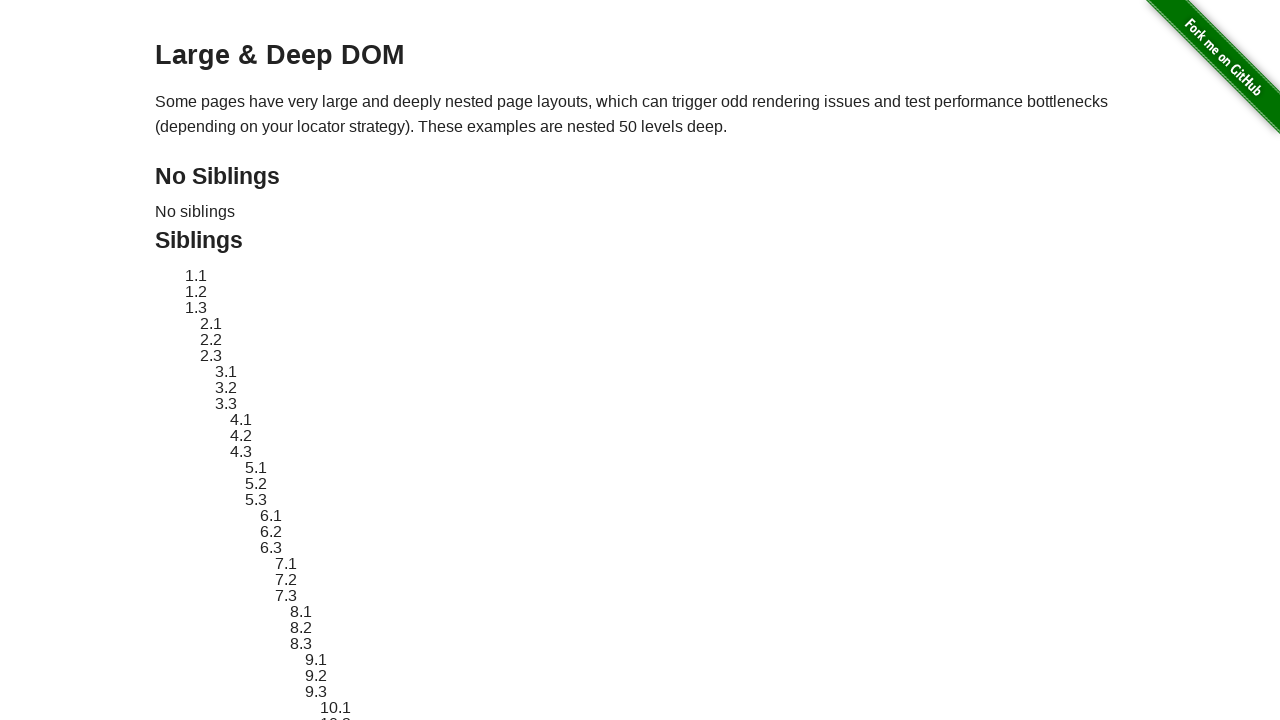

Scrolled table into view
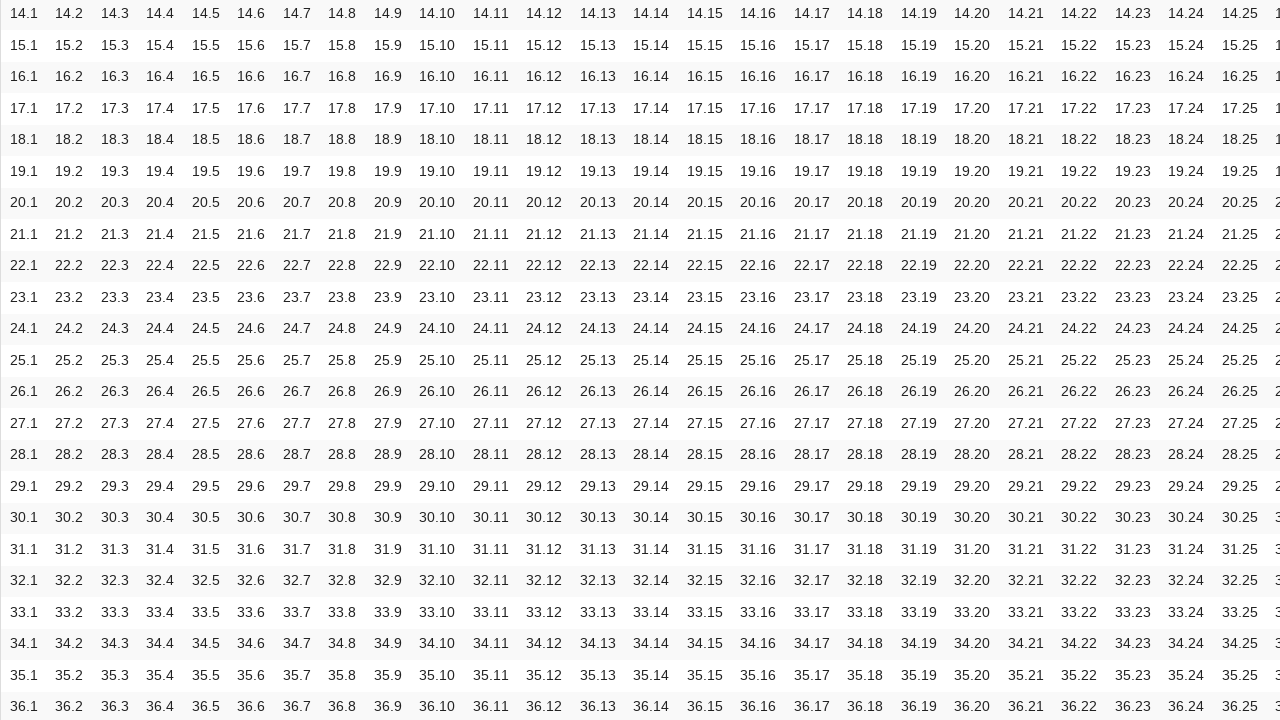

Waited 100ms for DOM to stabilize
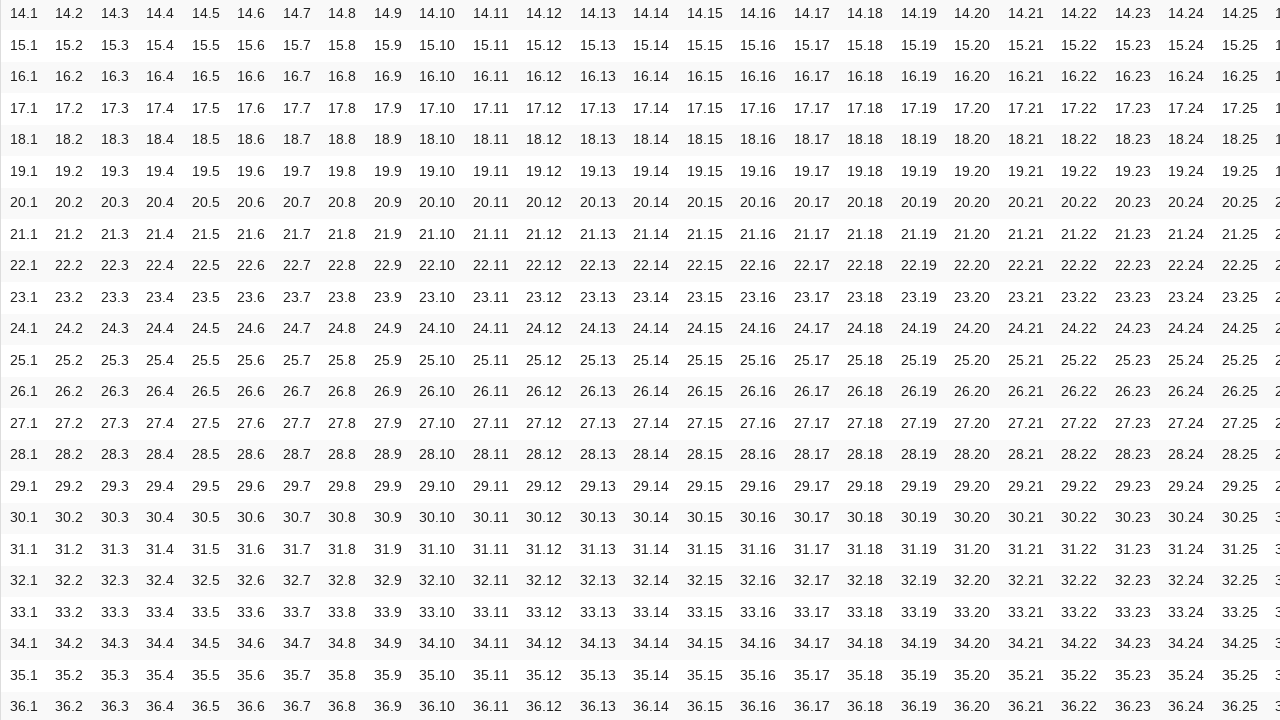

Assertion passed: page responsive in 515.17ms (< 8000ms)
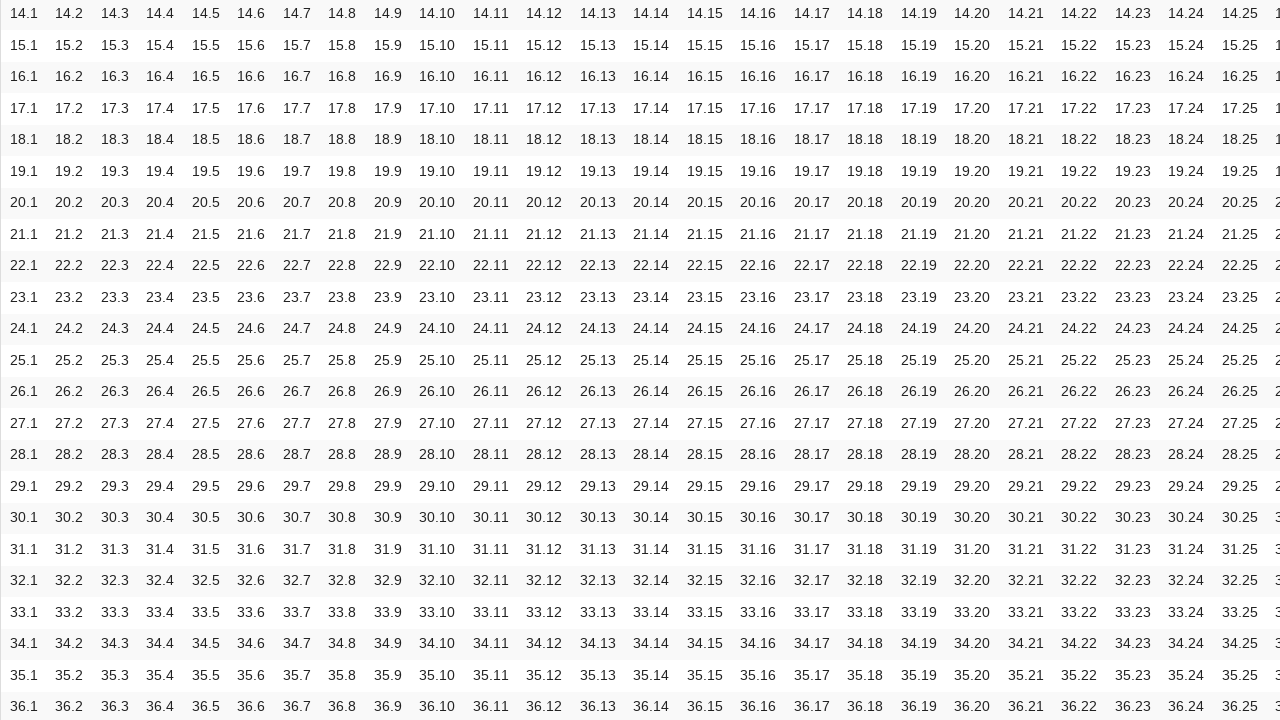

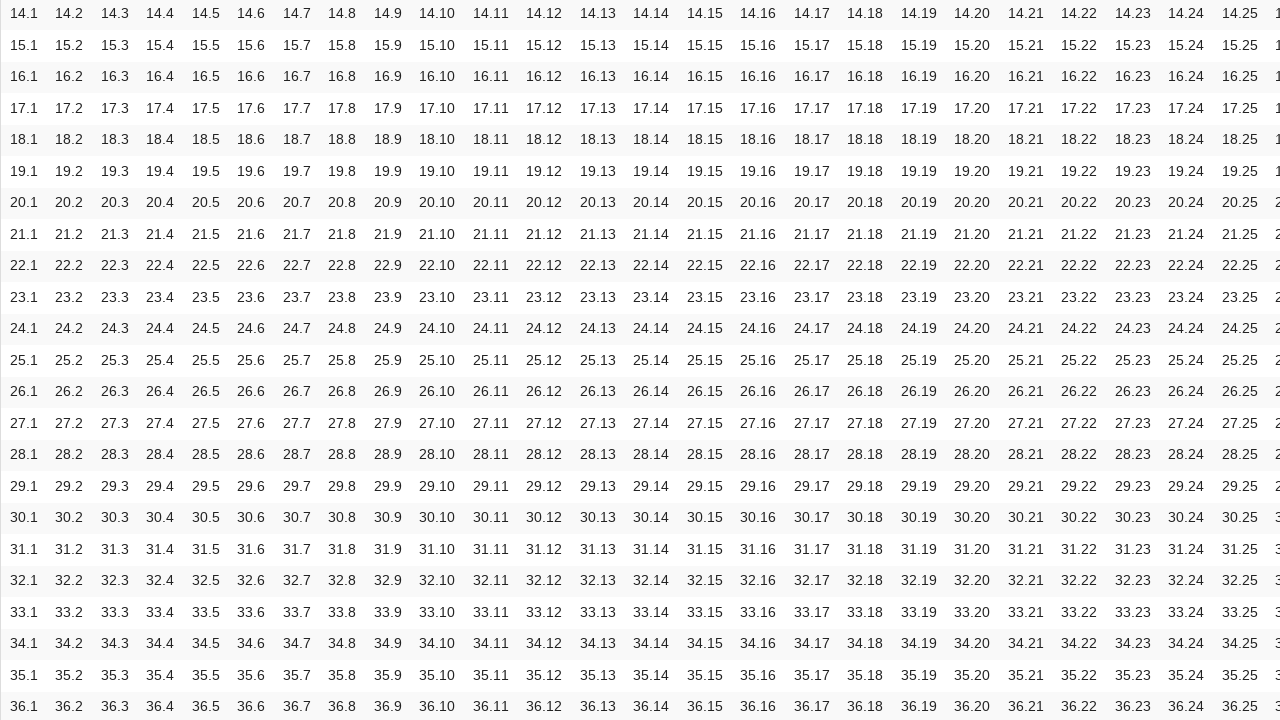